Tests multi-level mouse-over navigation by hovering over Courses menu, then Oracle Training submenu, then clicking Oracle SQL Training

Starting URL: http://greenstech.in/selenium-course-content.html

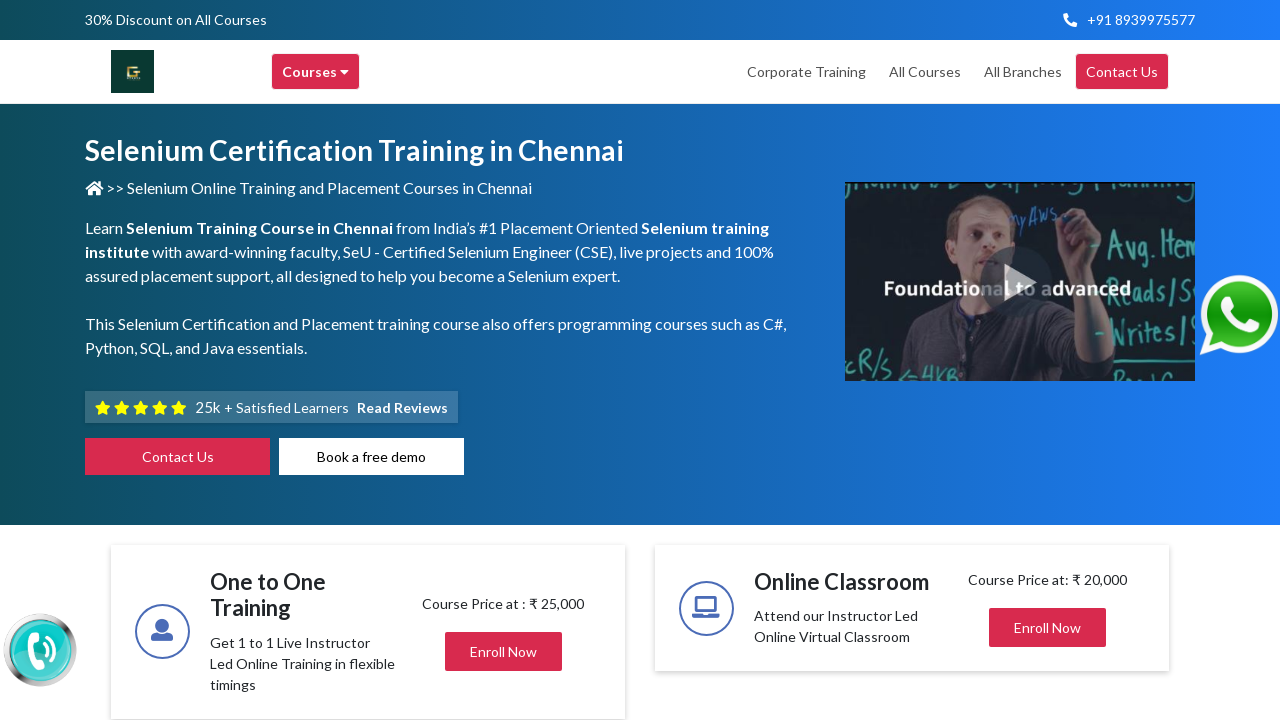

Hovered over Courses menu at (316, 72) on xpath=//div[contains(text(), 'Courses')]
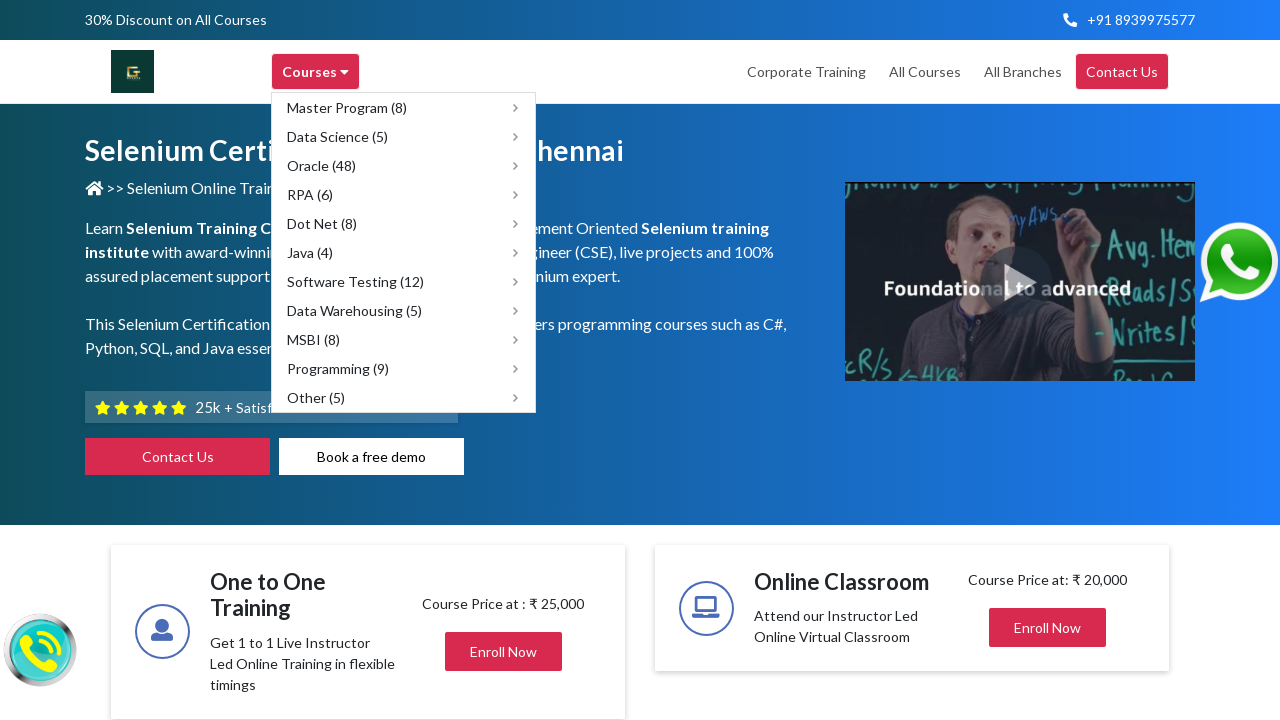

Waited 1000ms for Courses menu to expand
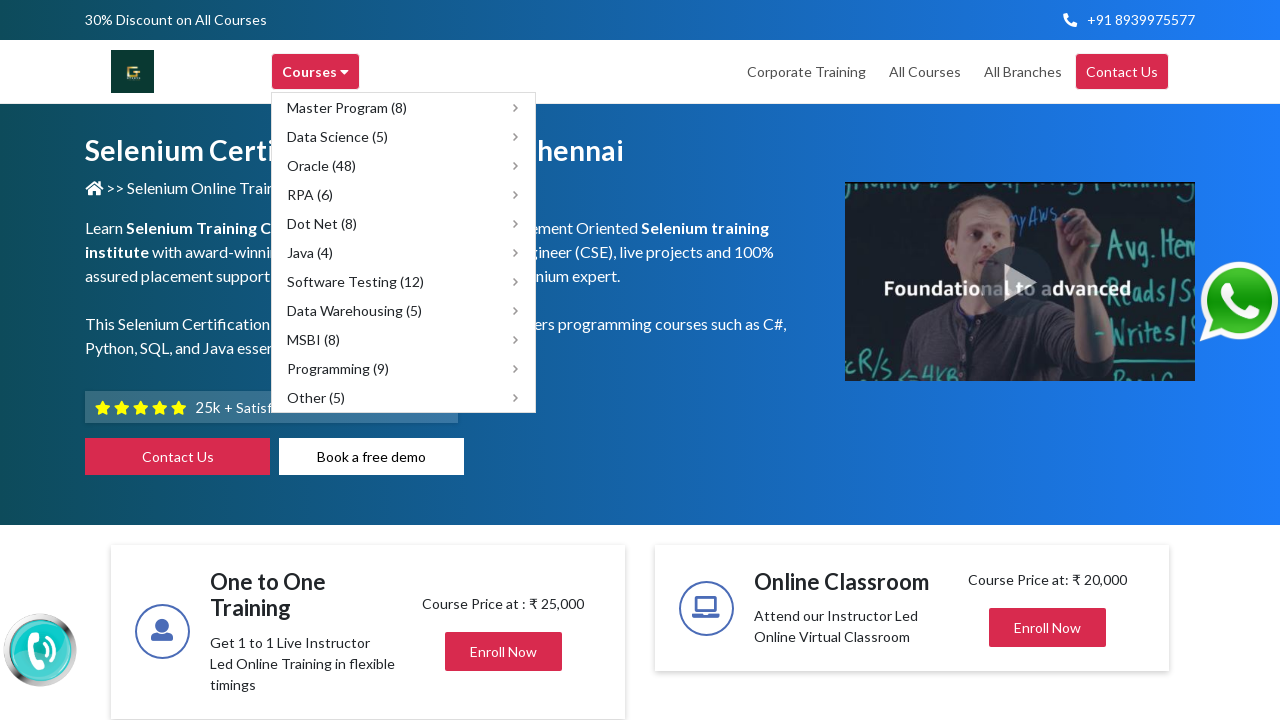

Hovered over Oracle (48) submenu at (322, 166) on xpath=//span[text()='Oracle (48)']
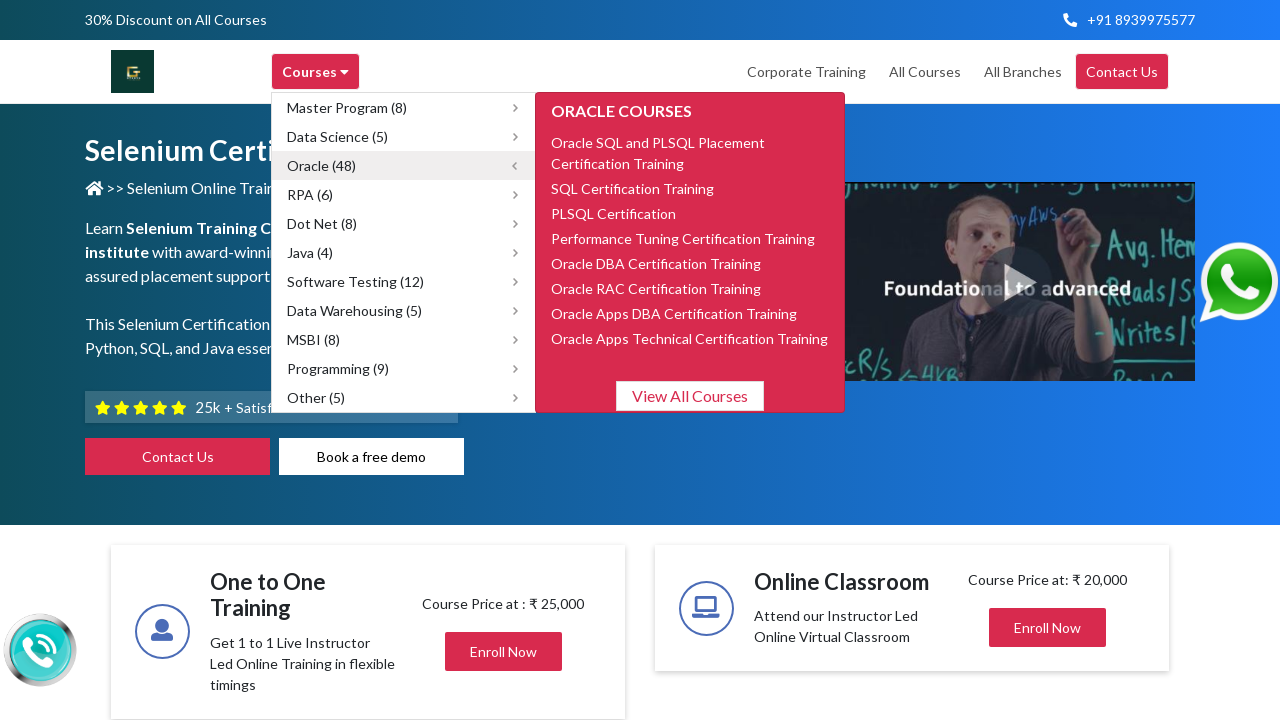

Waited 1000ms for Oracle submenu to expand
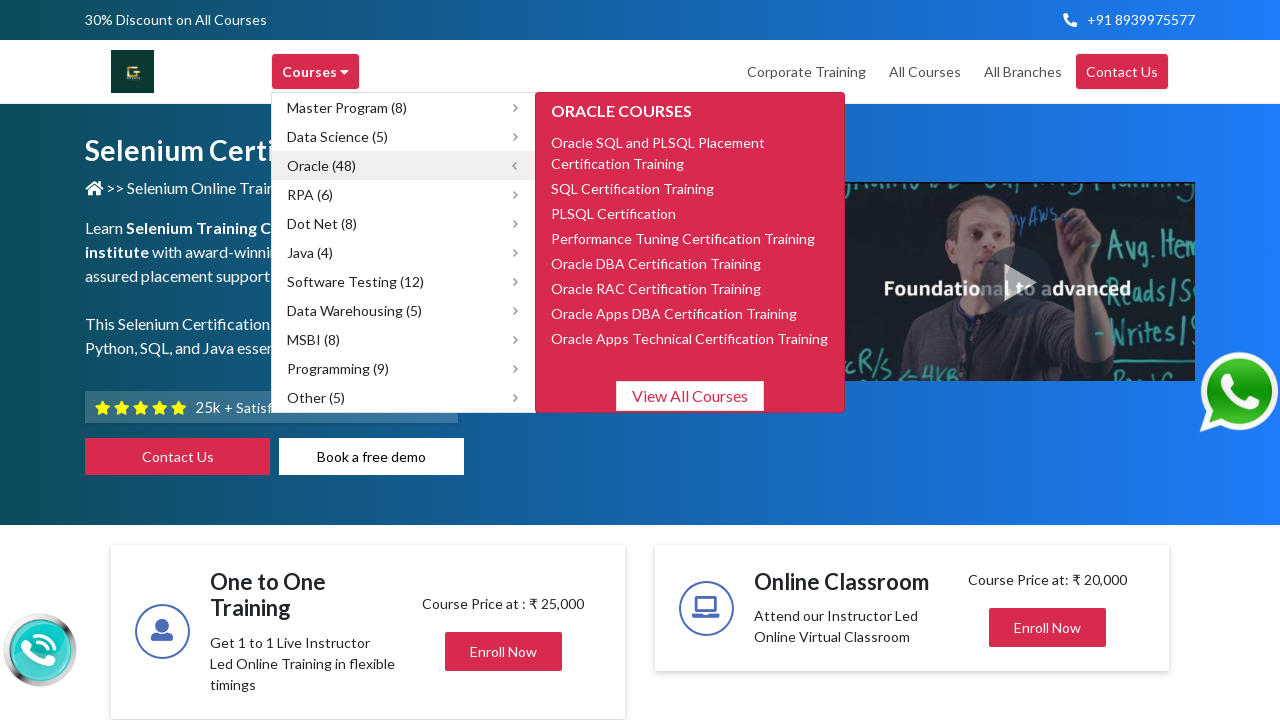

Clicked on Oracle SQL and PLSQL Placement Certification Training option at (658, 142) on xpath=//span[text()='Oracle SQL and PLSQL Placement Certification Training']
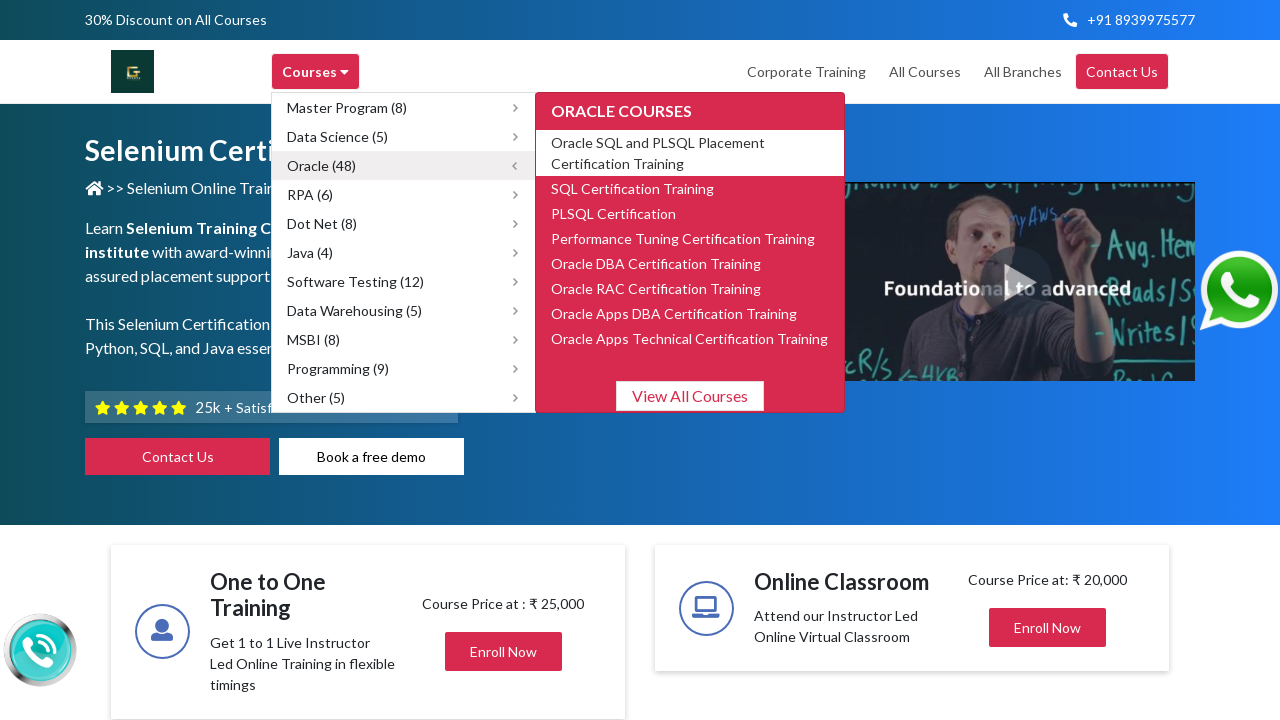

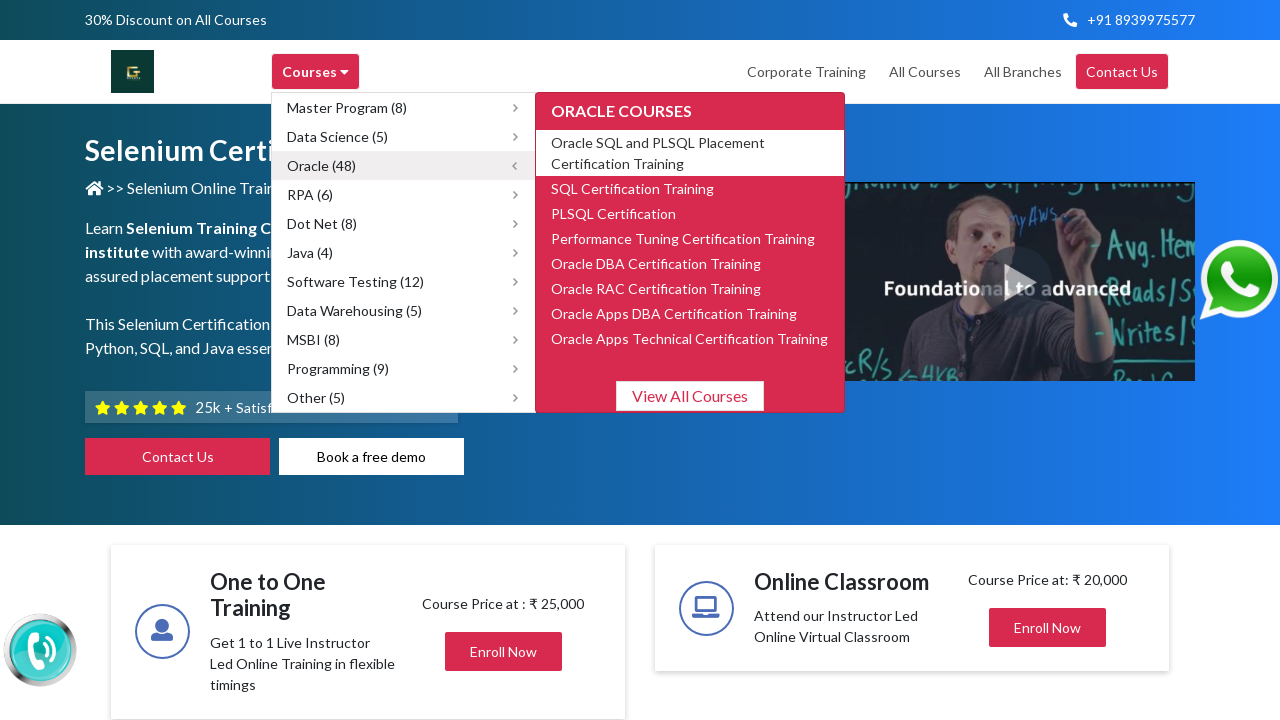